Tests clicking a button that triggers a JavaScript alert and accepting the alert dialog

Starting URL: https://the-internet.herokuapp.com/javascript_alerts

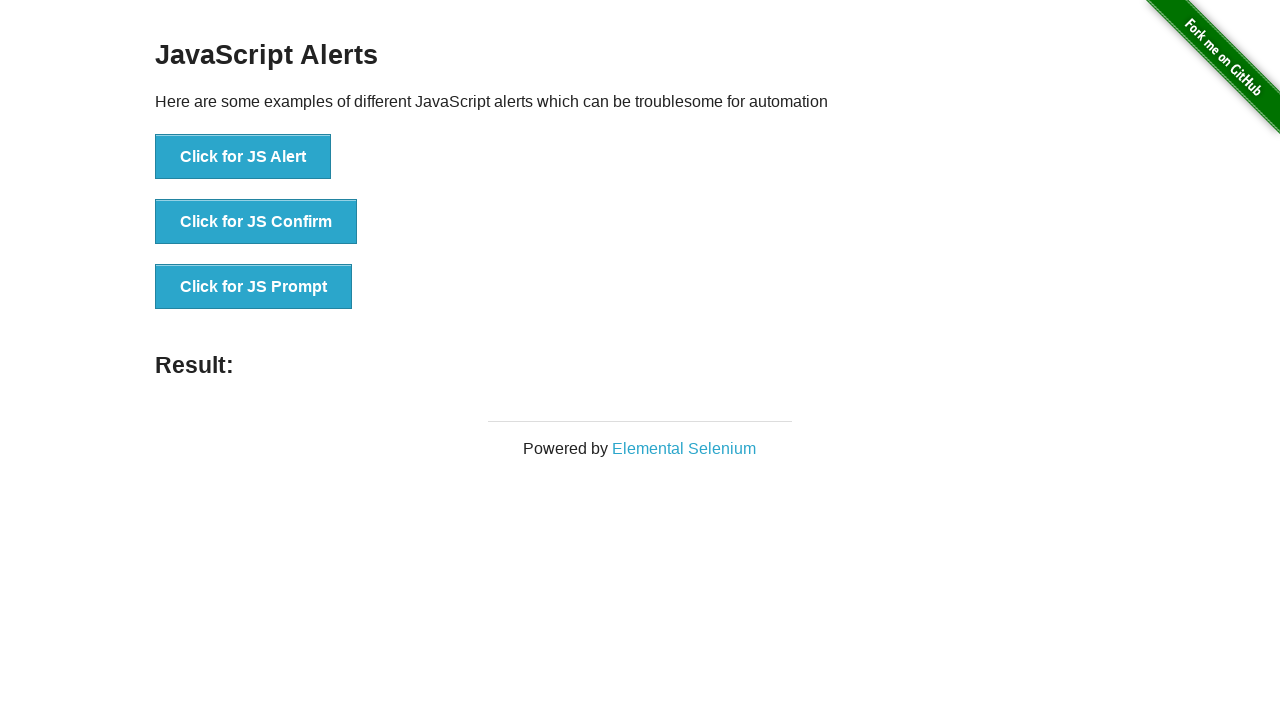

Clicked button to trigger JavaScript alert at (243, 157) on xpath=//button[contains(.,'Click for JS Alert')]
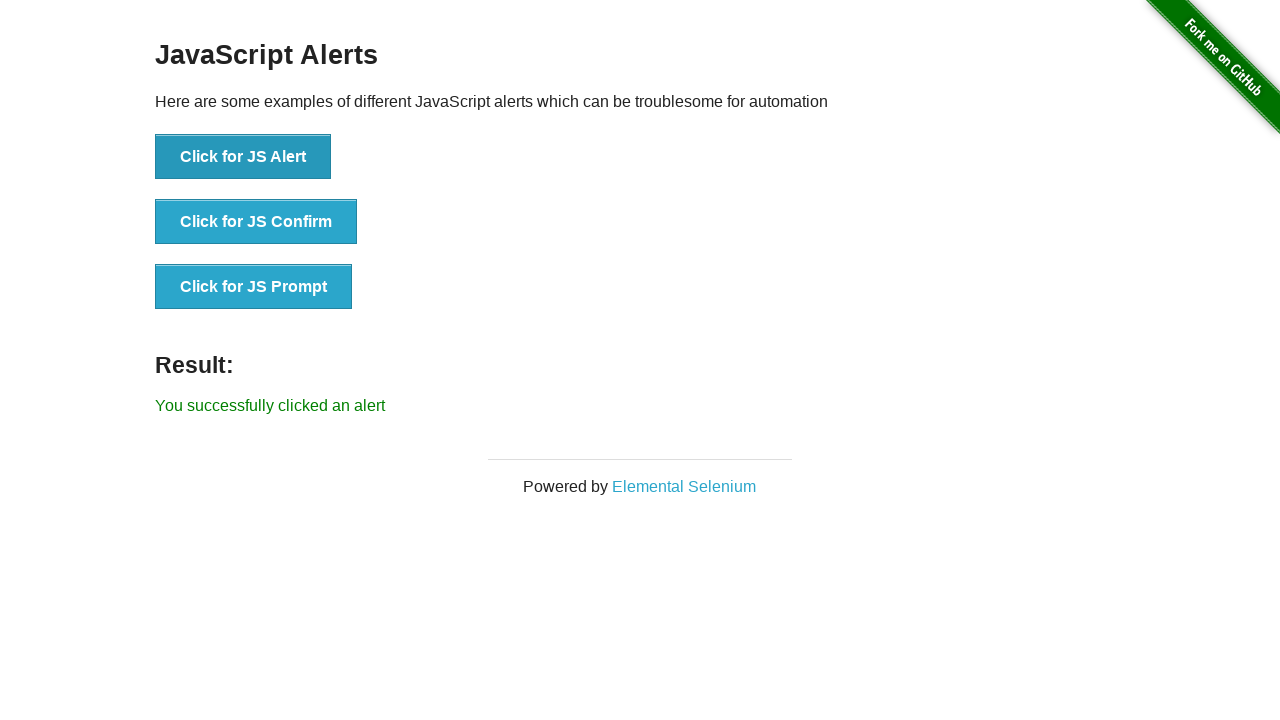

Set up dialog handler to accept alerts
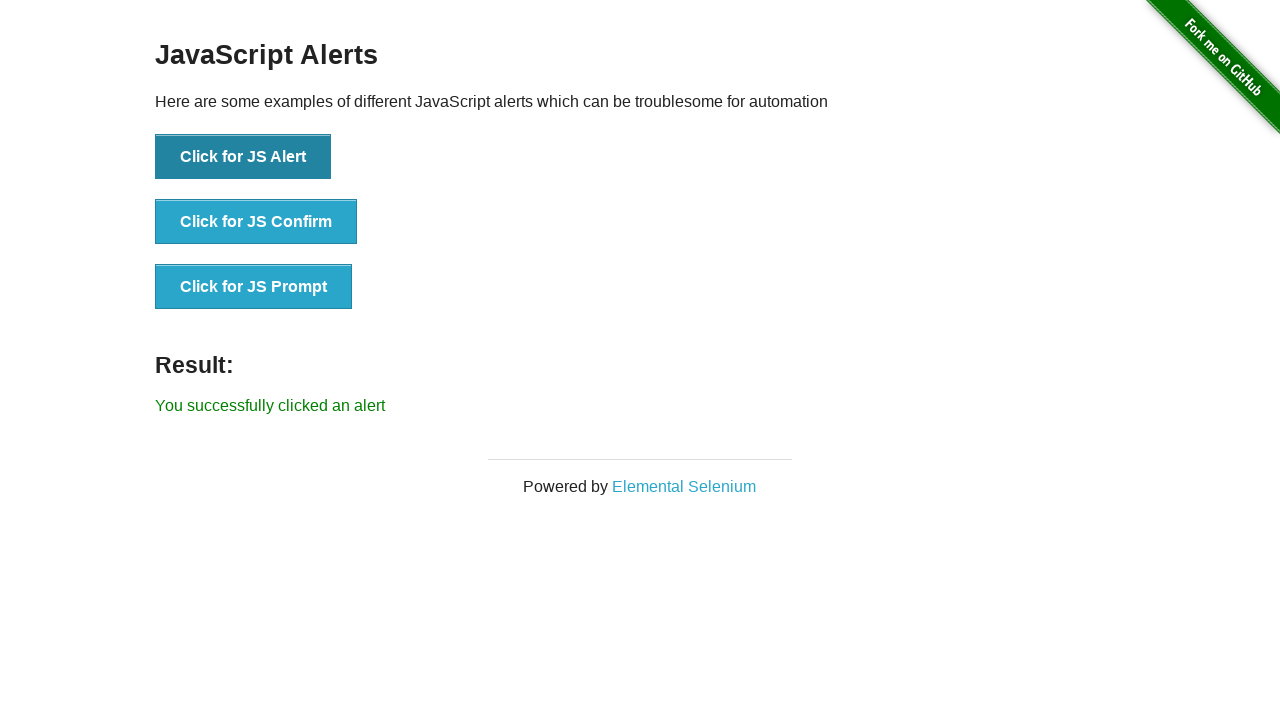

Clicked button again to trigger alert with handler active at (243, 157) on xpath=//button[contains(.,'Click for JS Alert')]
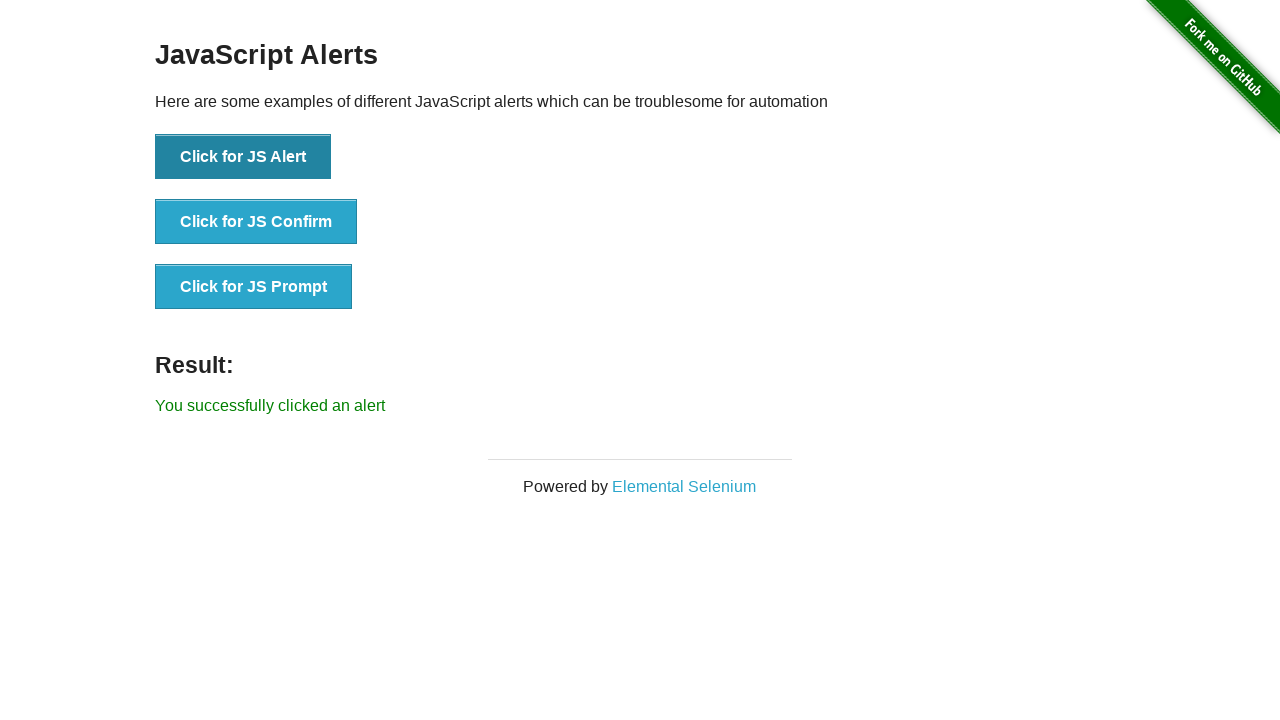

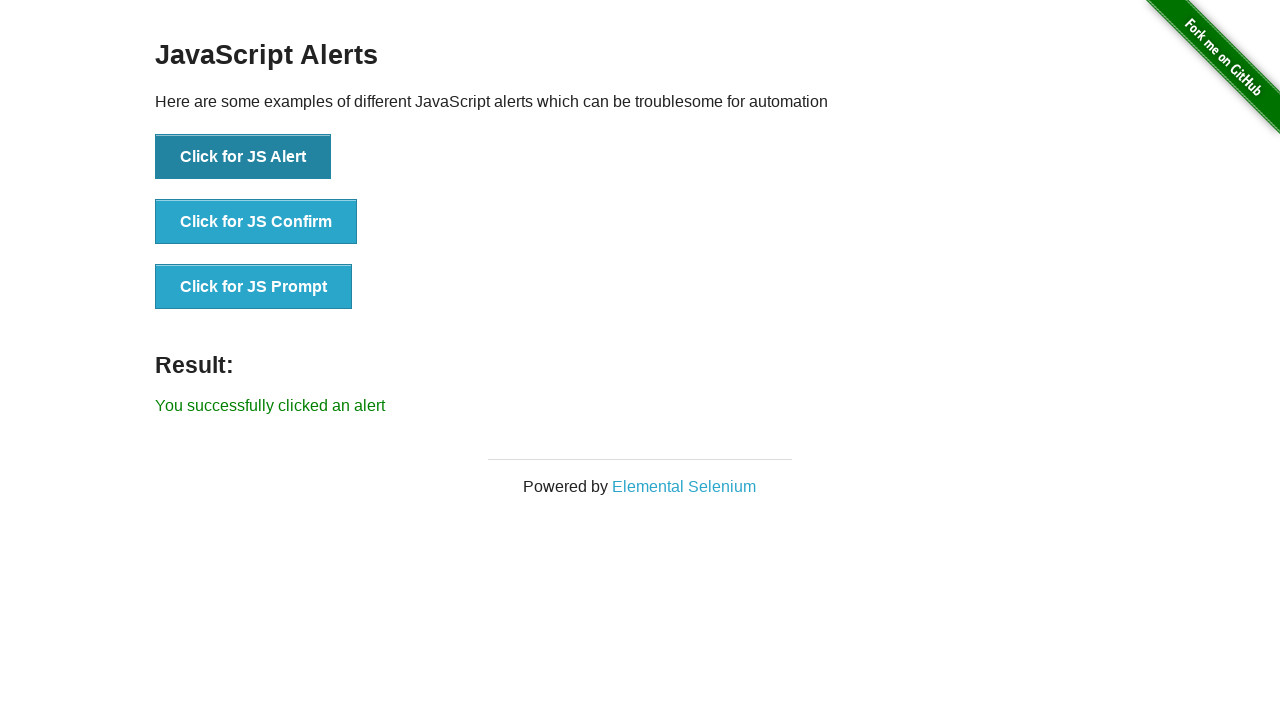